Tests multiple file upload functionality by selecting two files and verifying the upload count displays correctly

Starting URL: https://www.zoho.com/au/books/accounting-software-demo/#/salesorders/new

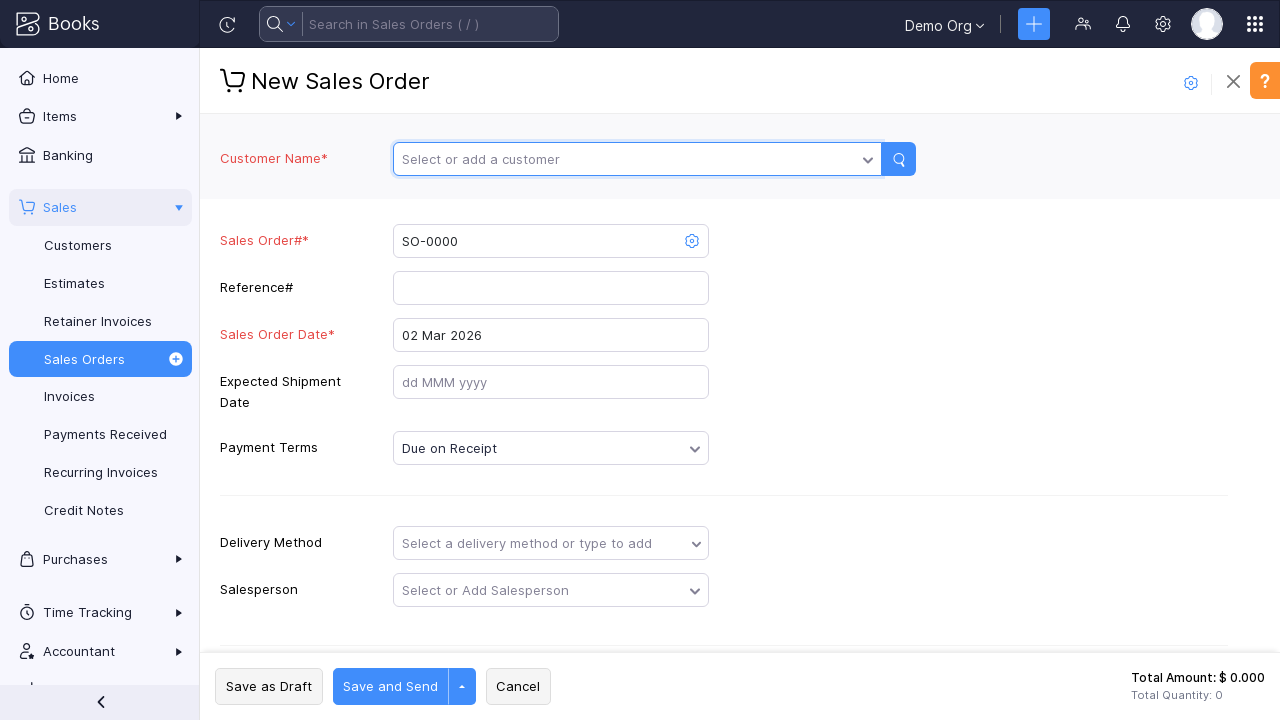

Created first test file (test_document1.txt) in temporary directory
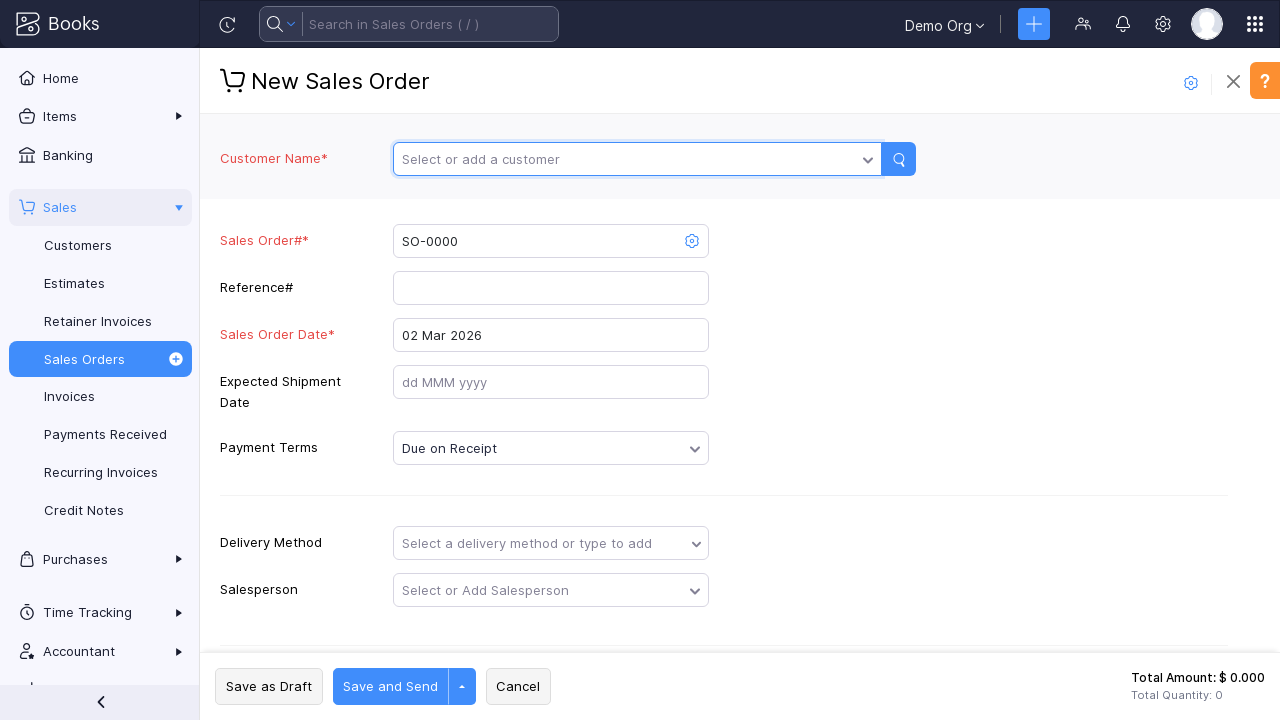

Created second test file (test_document2.txt) in temporary directory
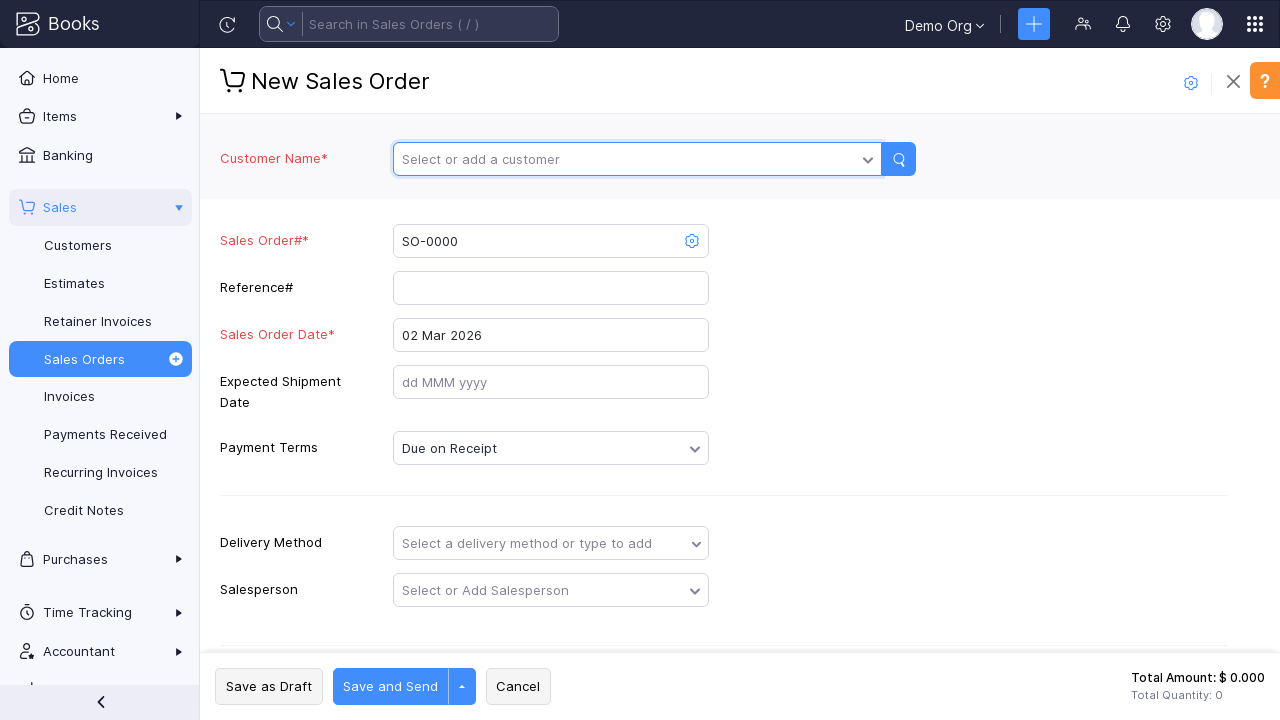

Waited for page to fully load (networkidle state reached)
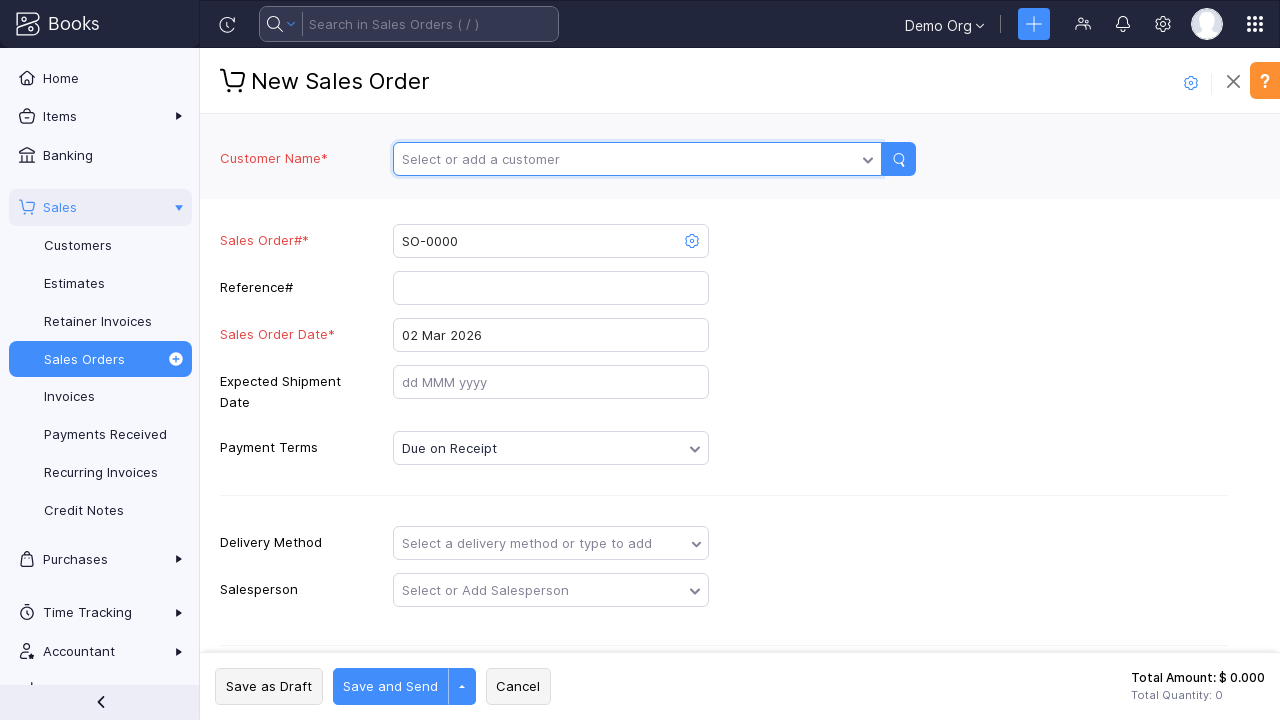

Located the file input element
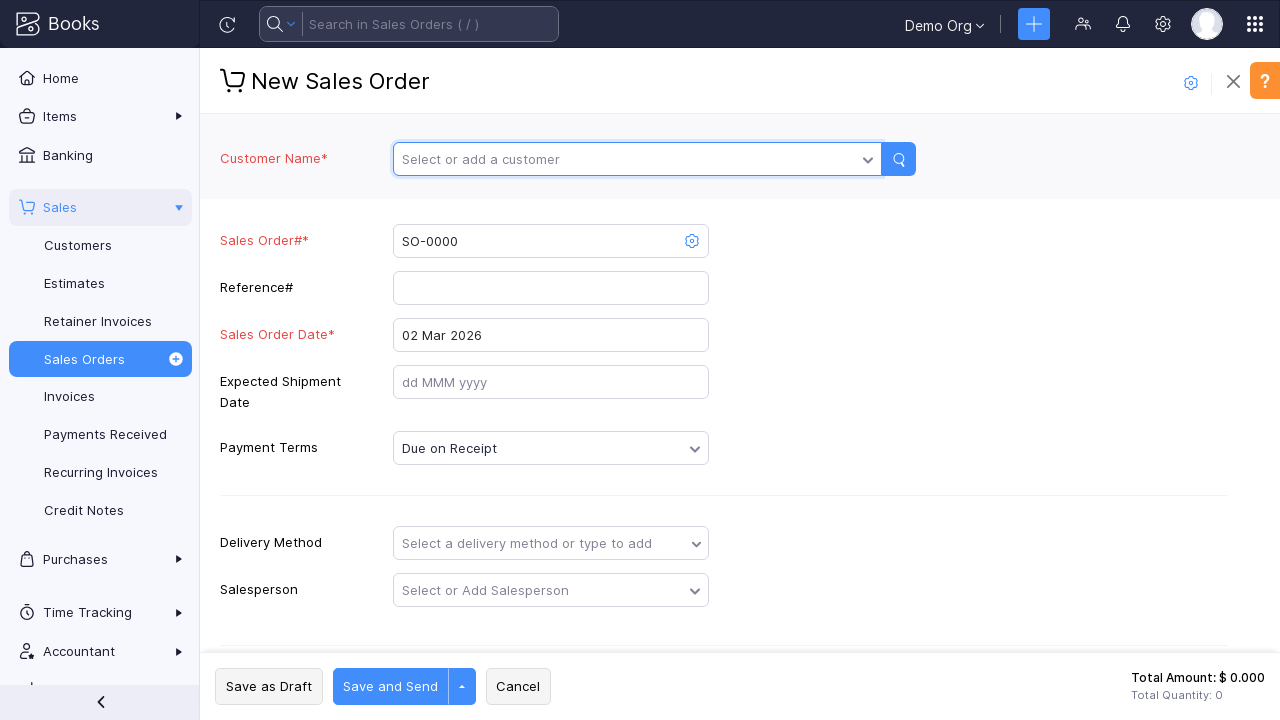

Set multiple files for upload (test_document1.txt and test_document2.txt)
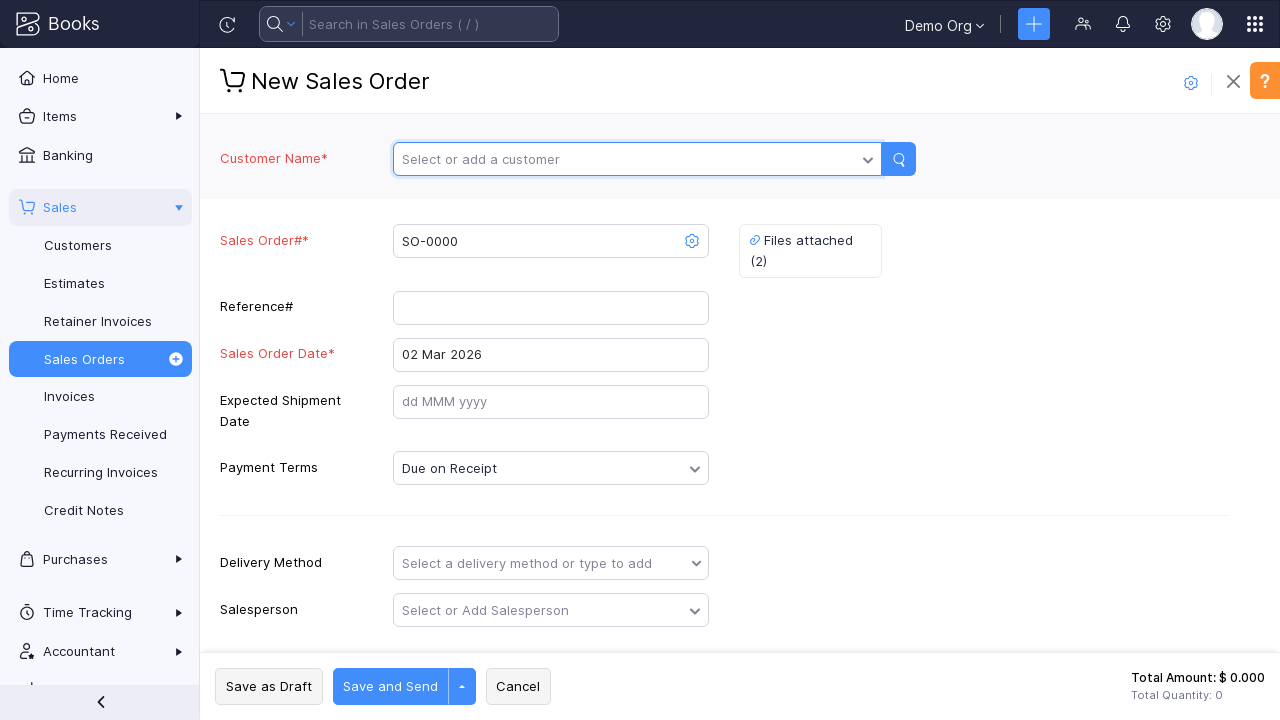

Waited 2 seconds for upload to process
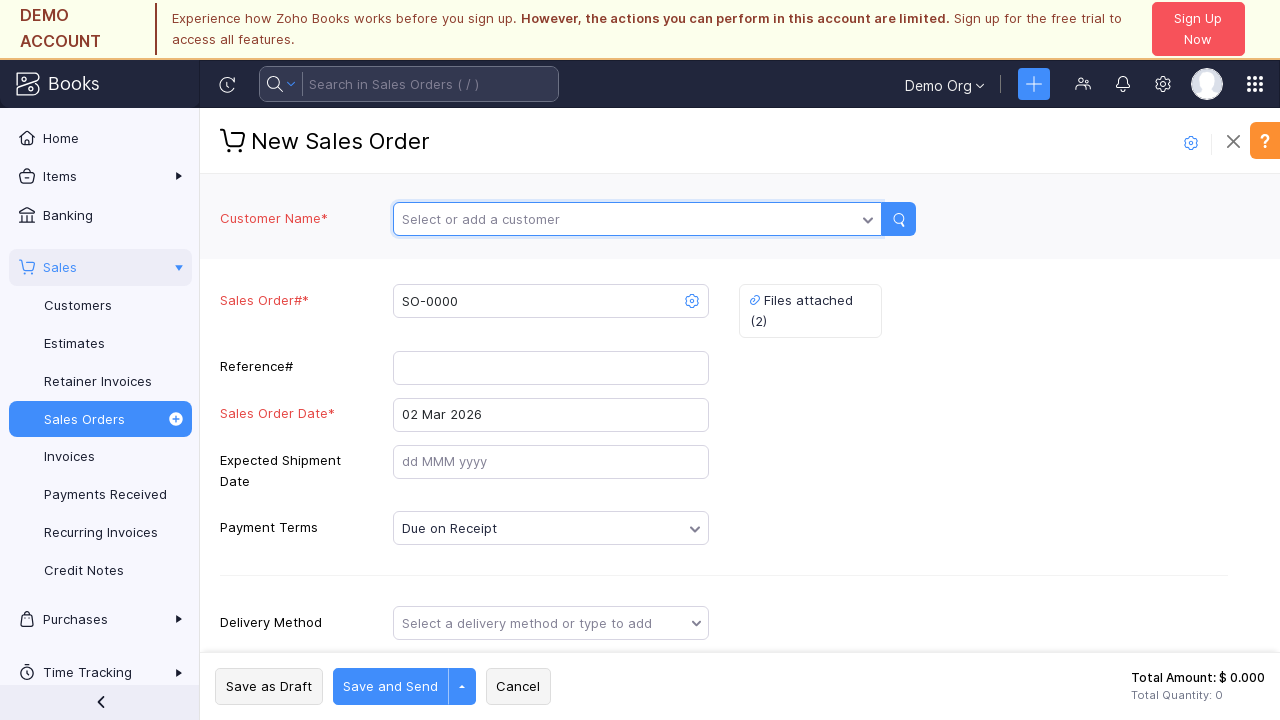

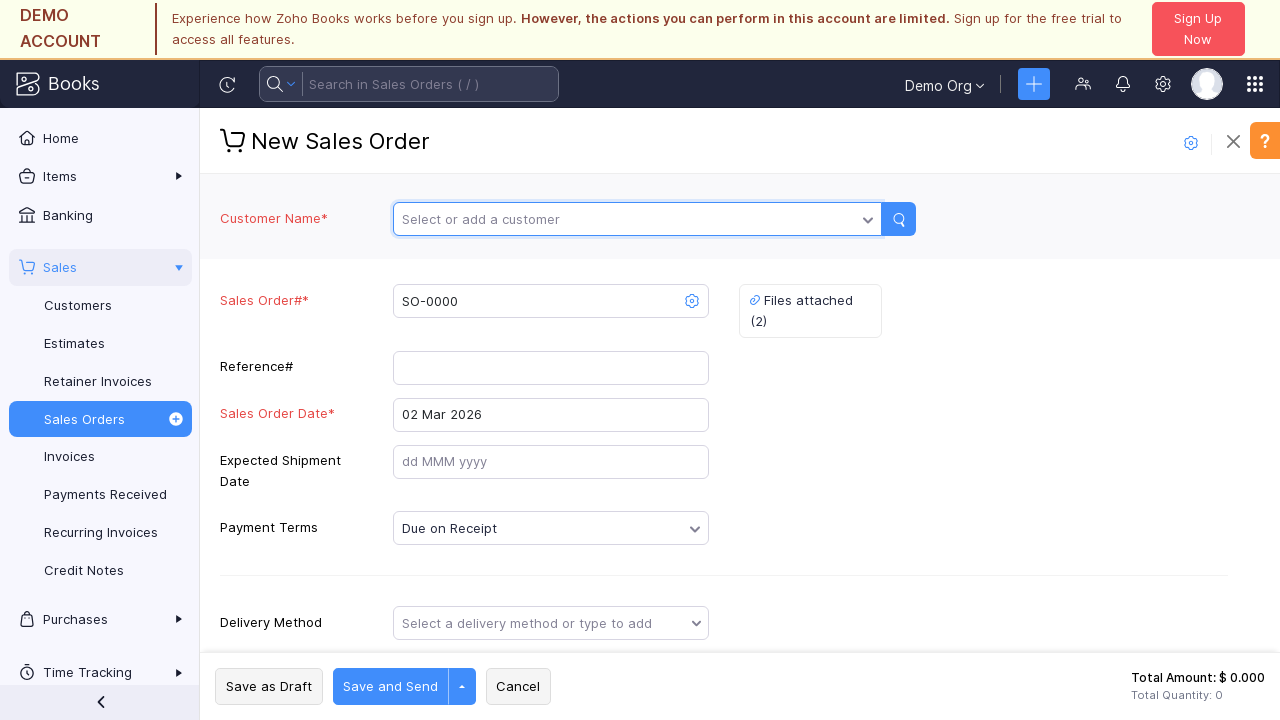